Tests page scrolling functionality by scrolling down 1000 pixels and then scrolling back up 1000 pixels on the website.

Starting URL: https://vctcpune.com/

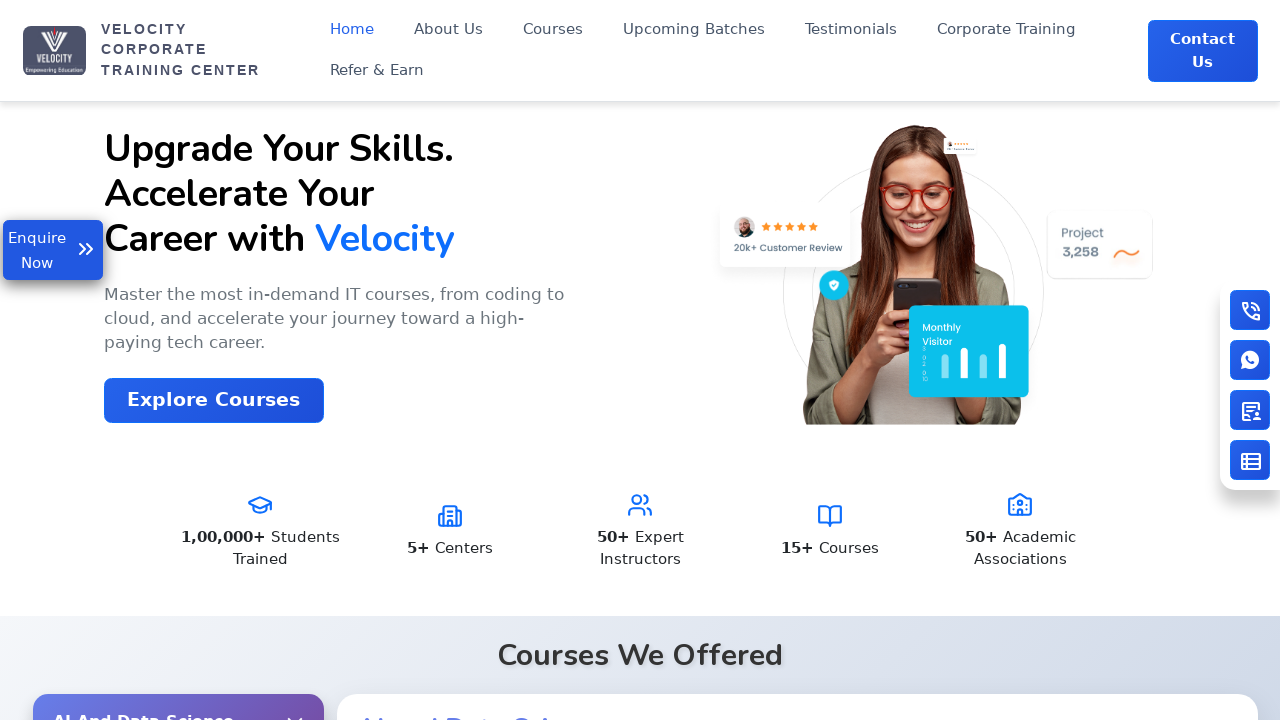

Scrolled down 1000 pixels on the page
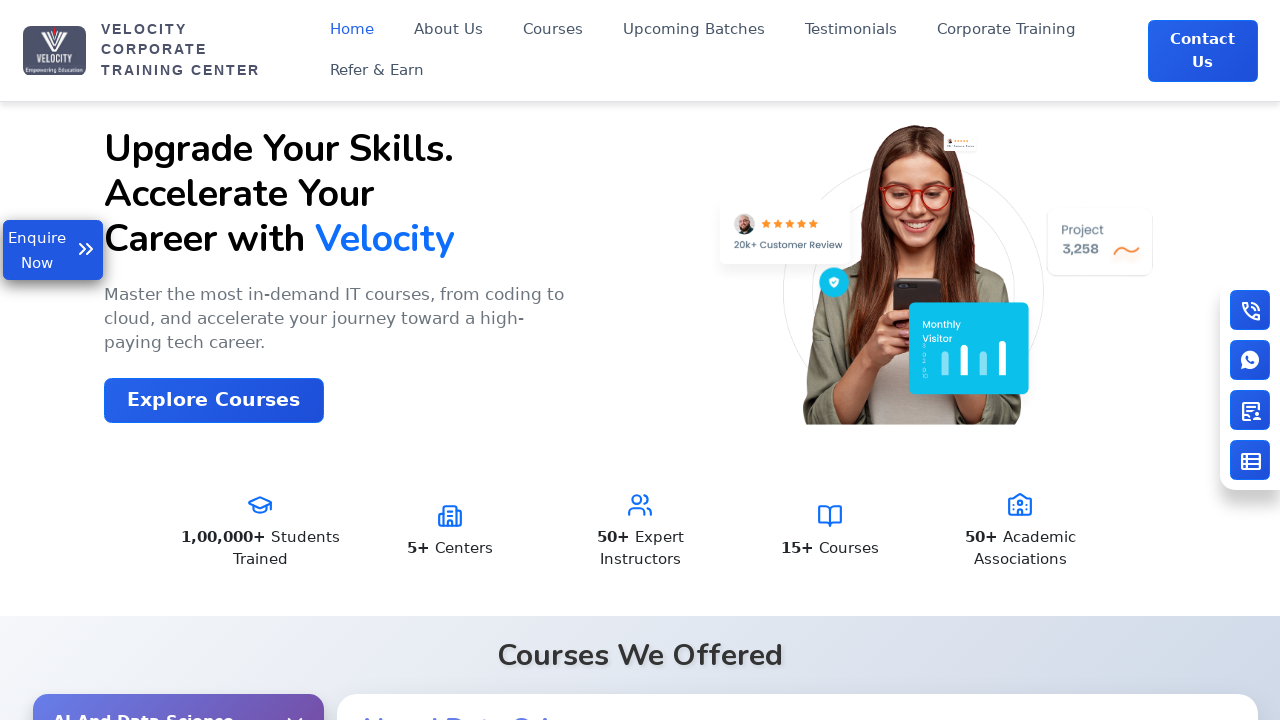

Waited 1000ms to observe the scroll effect
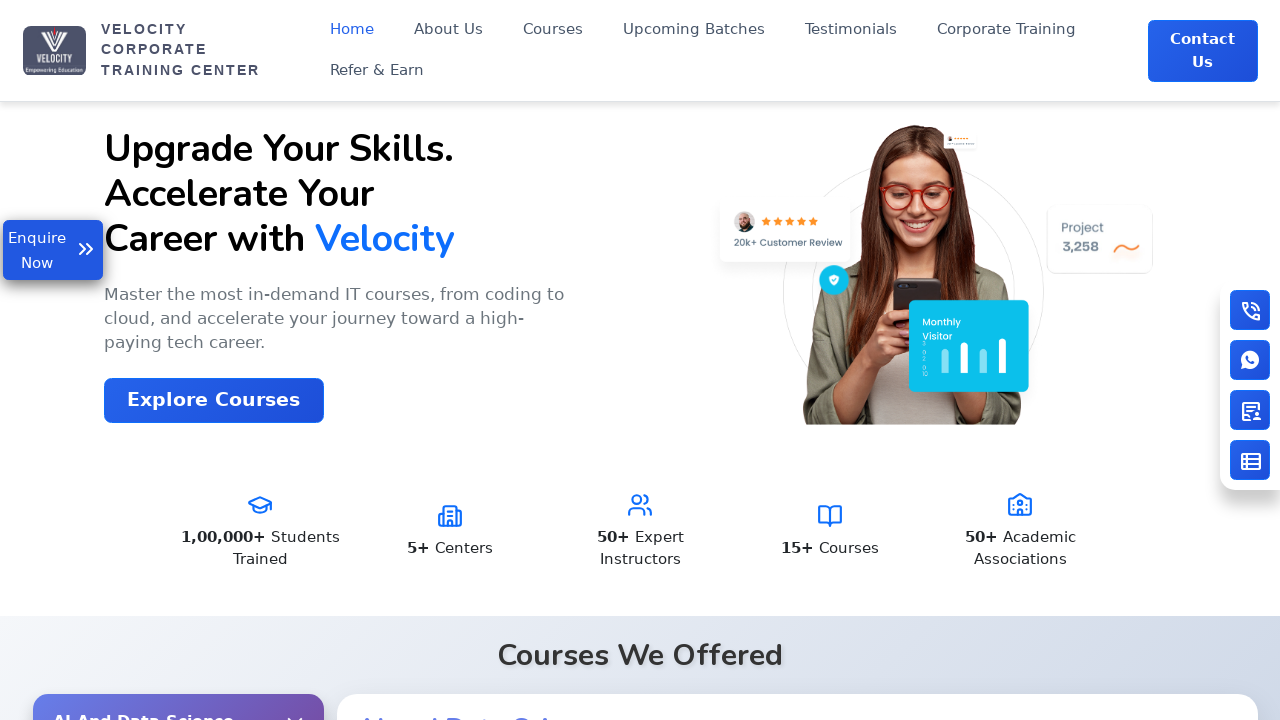

Scrolled back up 1000 pixels to return to original position
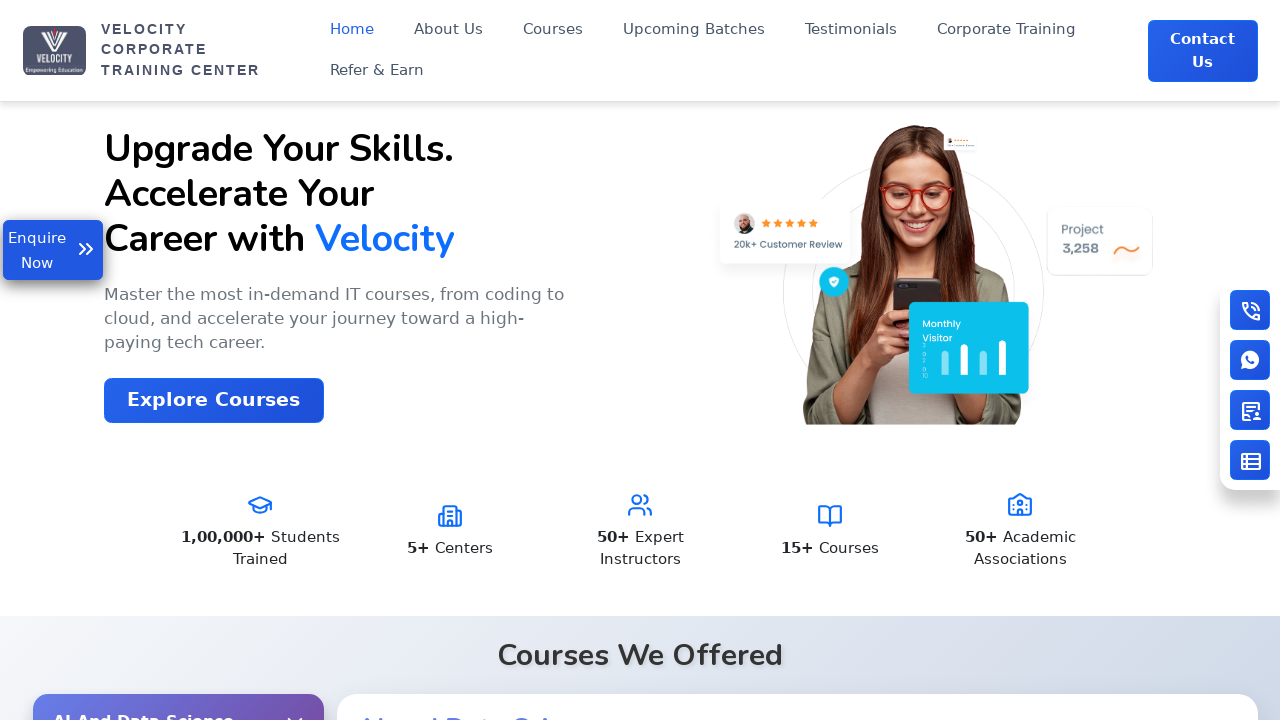

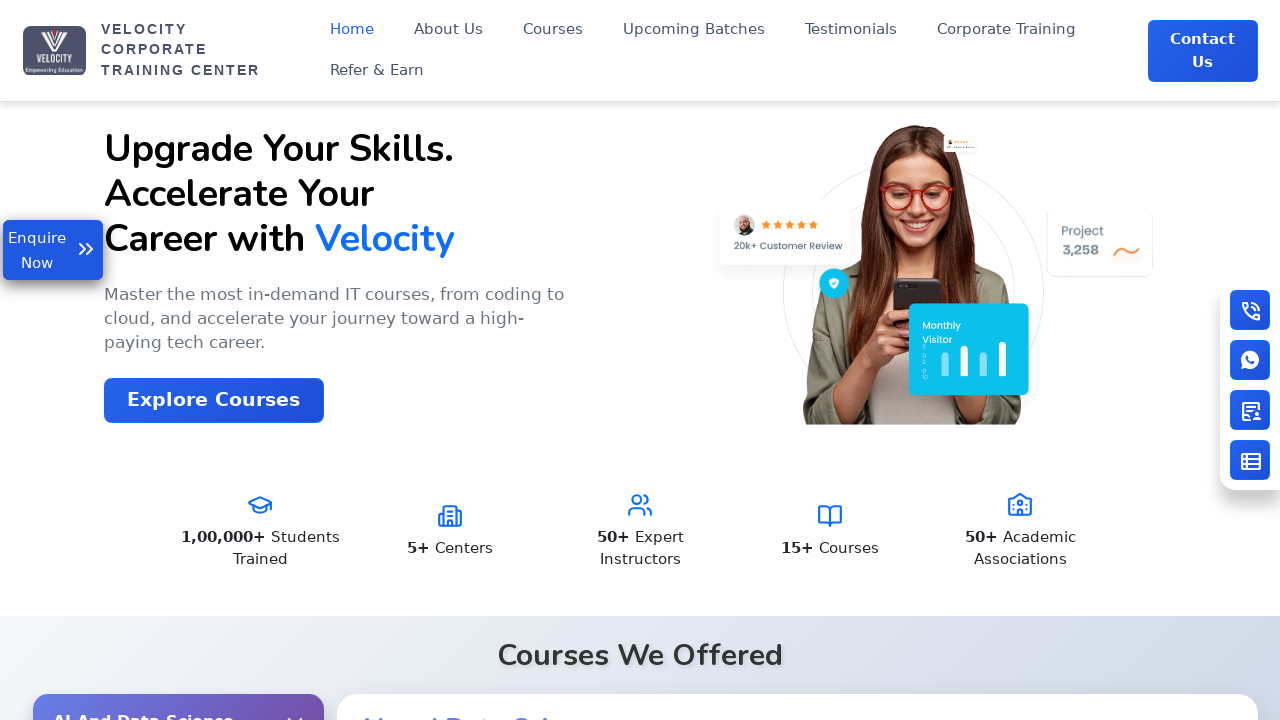